Tests opening a new browser tab and navigating to a different page in that tab

Starting URL: https://automationexercise.com/

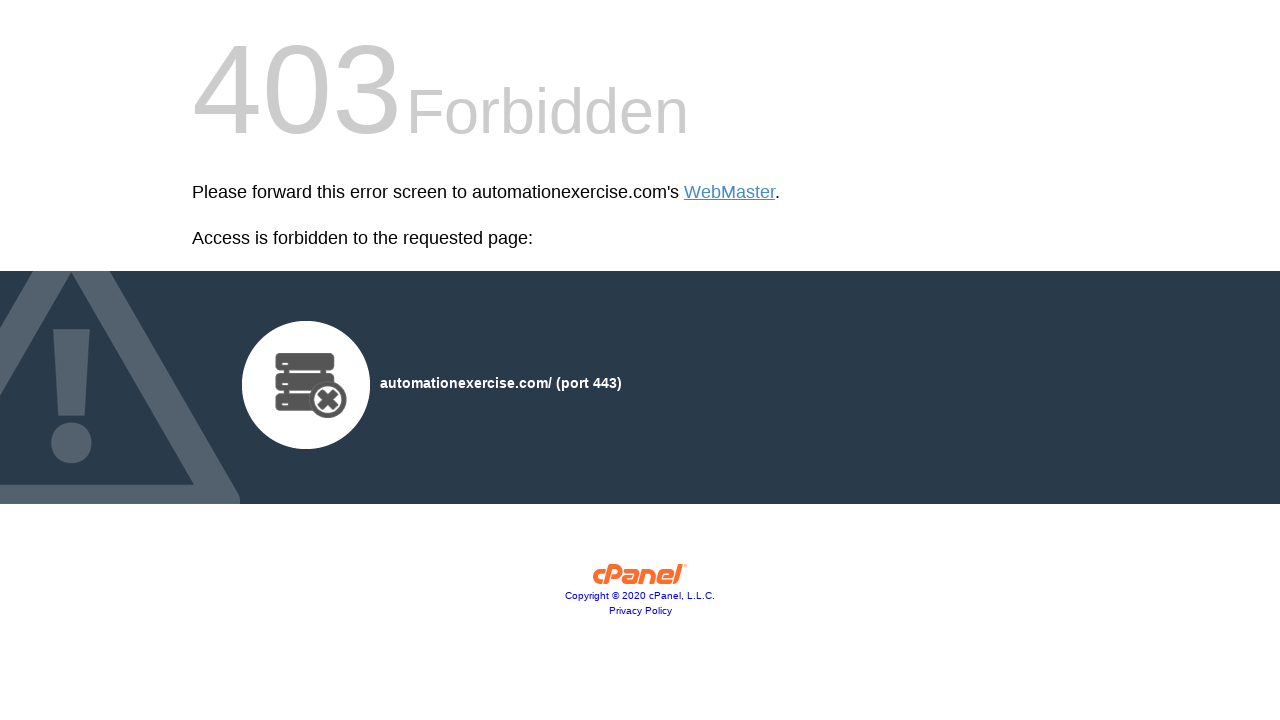

Opened a new browser tab
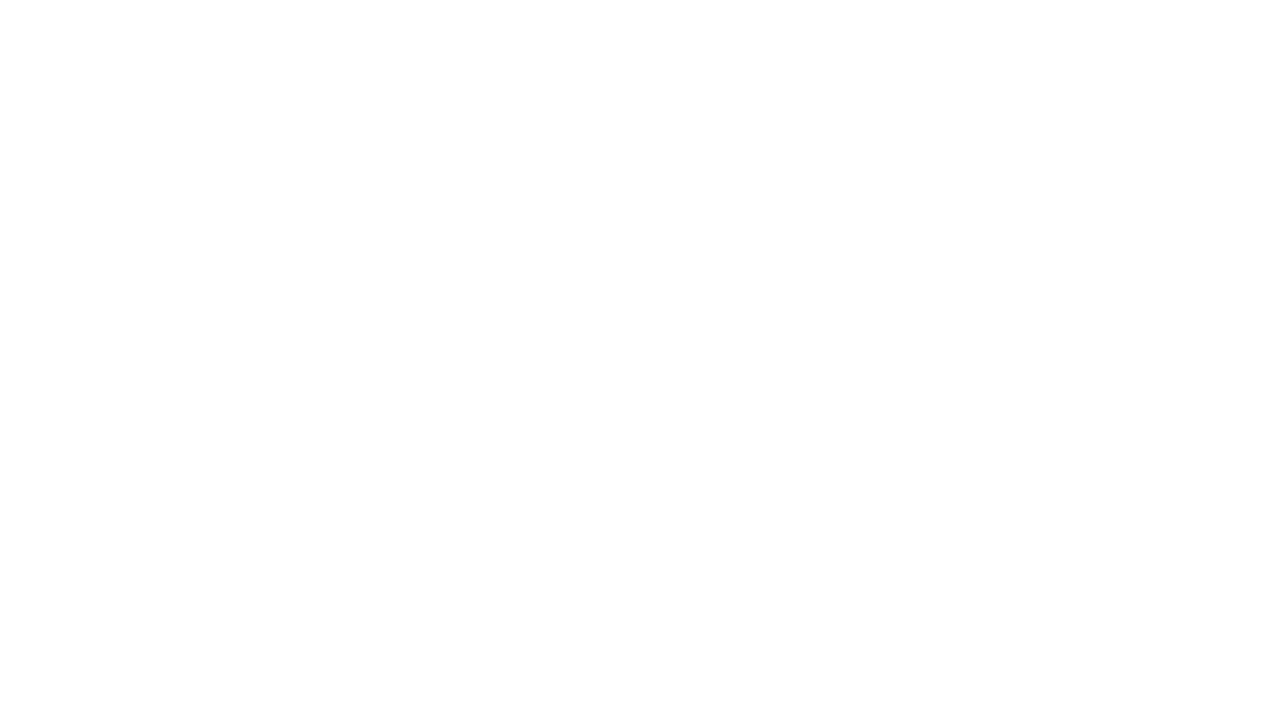

Navigated to test cases page in new tab
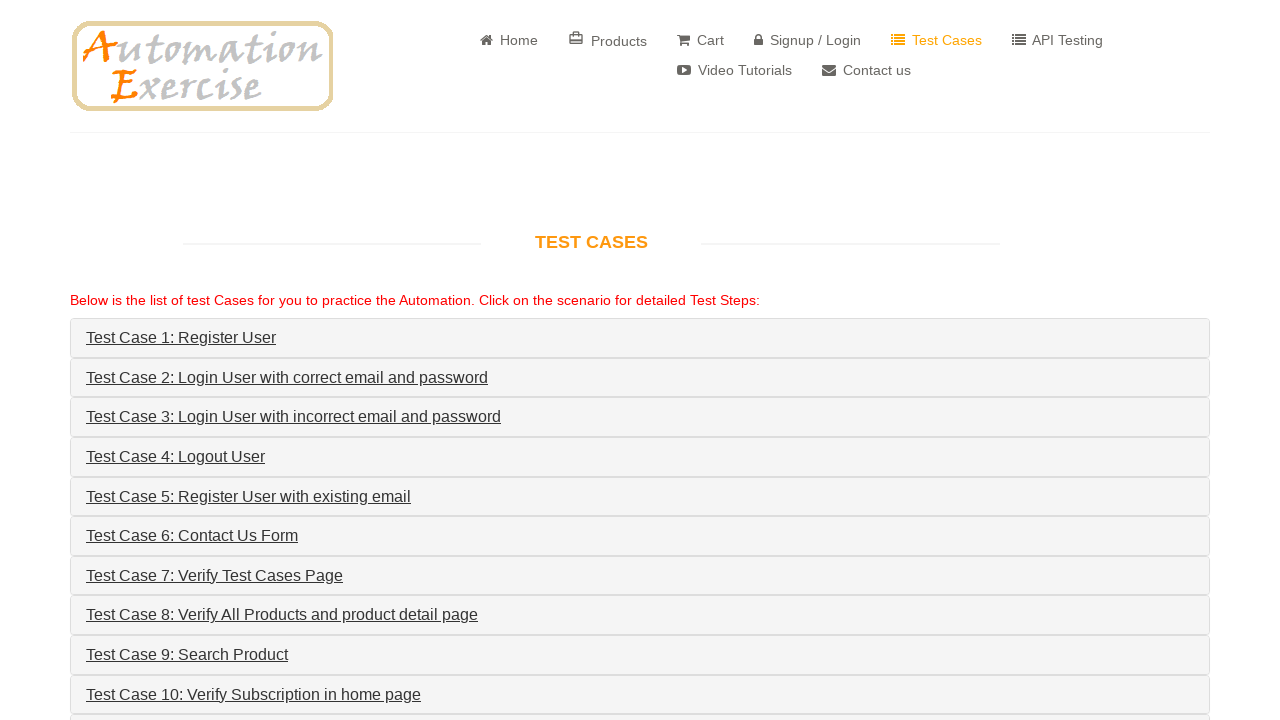

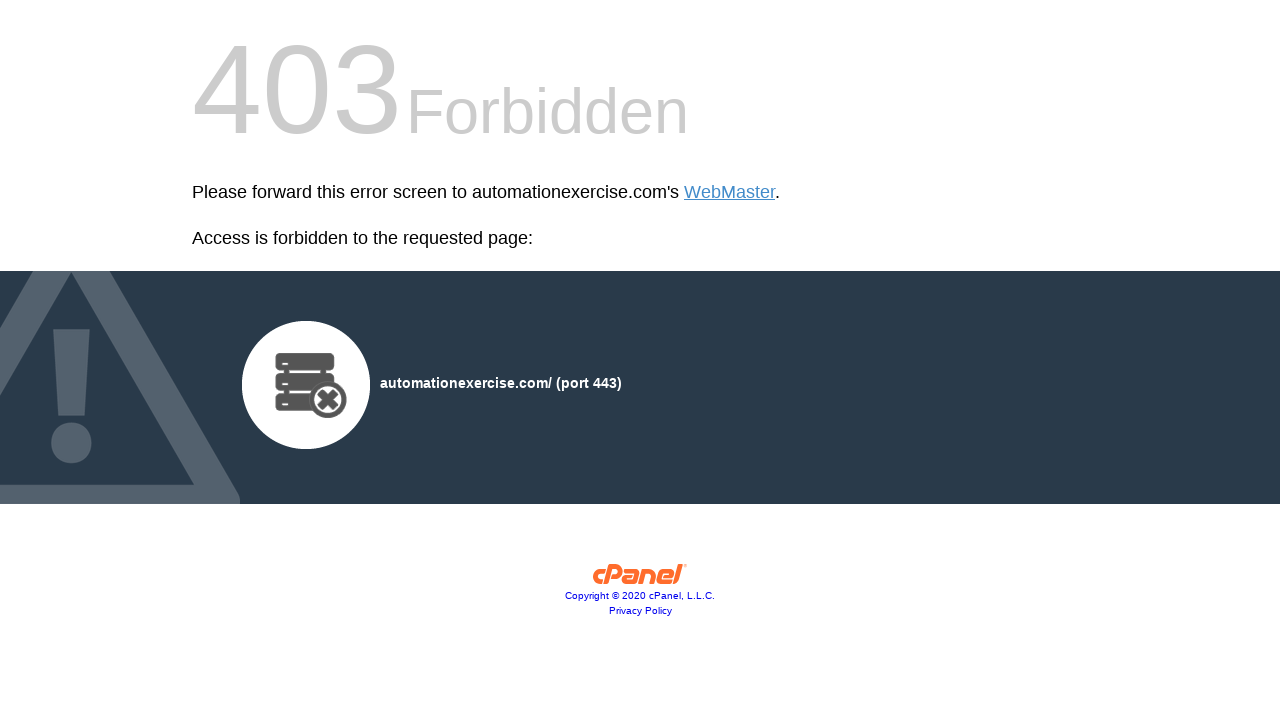